Tests dropdown selection functionality by reading two numbers from the page, calculating their sum, selecting the result from a dropdown menu, and clicking the submit button.

Starting URL: https://suninjuly.github.io/selects1.html

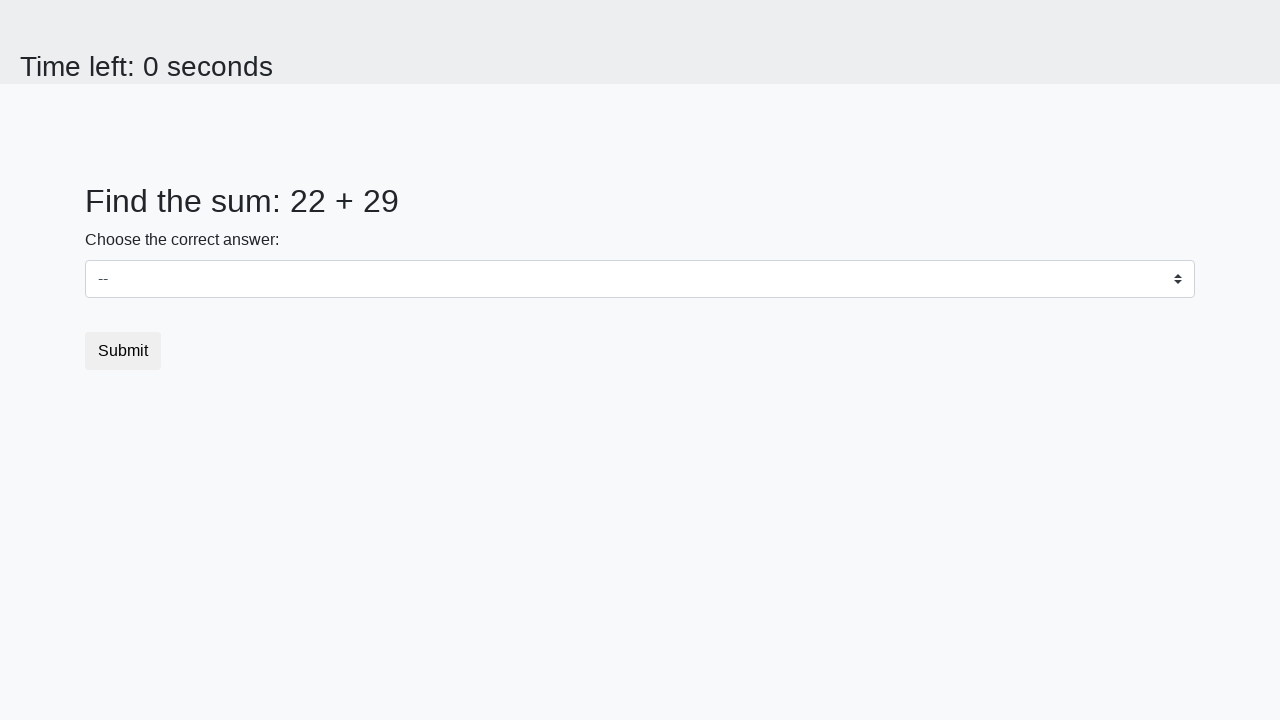

Read first number from #num1 element
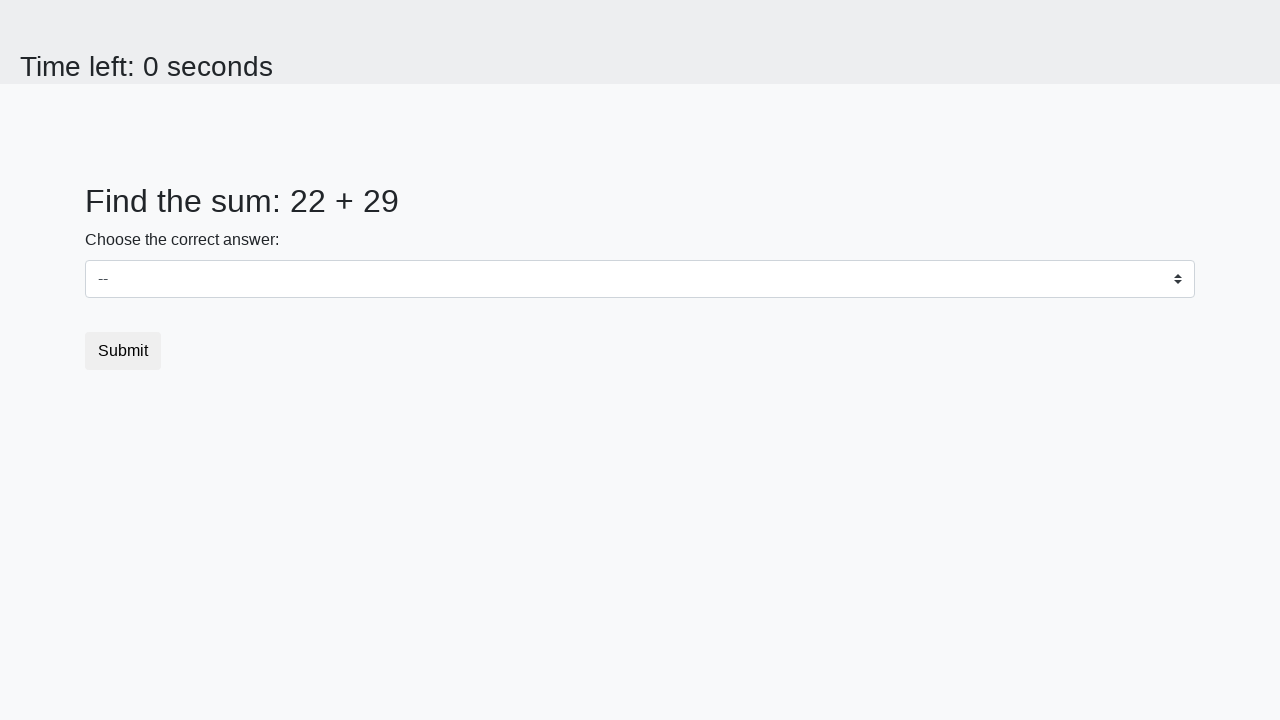

Converted first number to integer
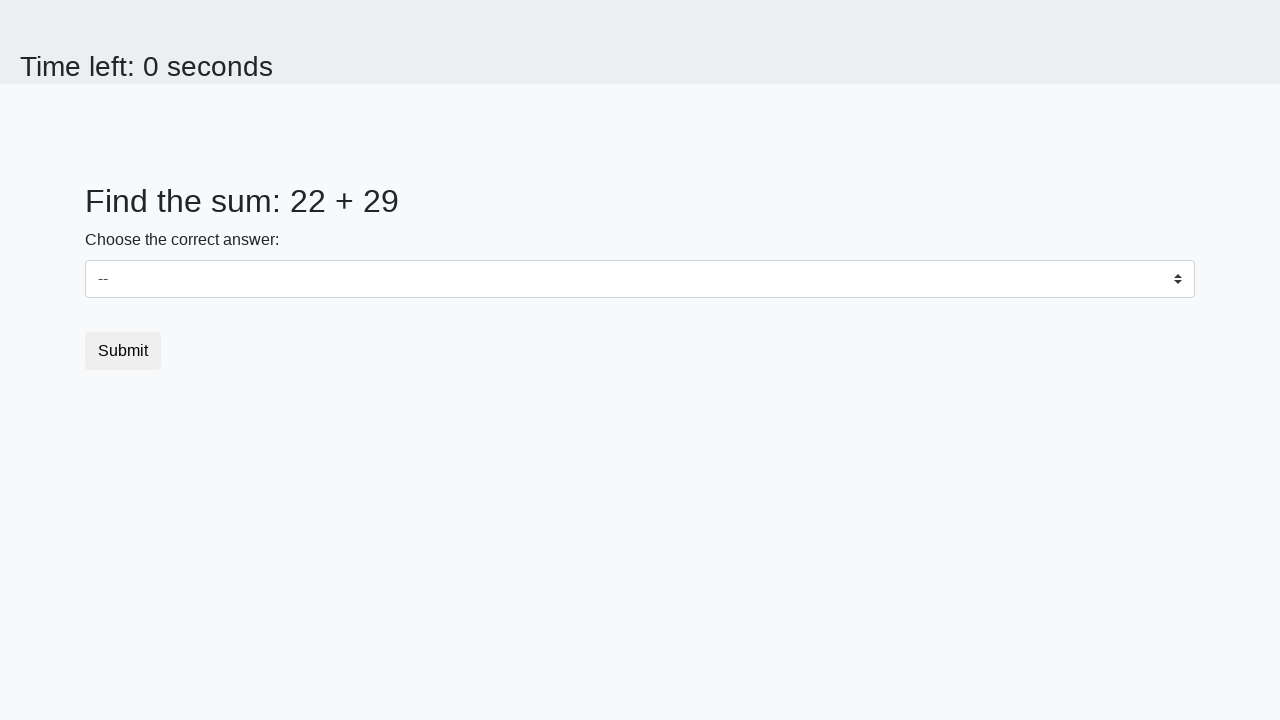

Read second number from #num2 element
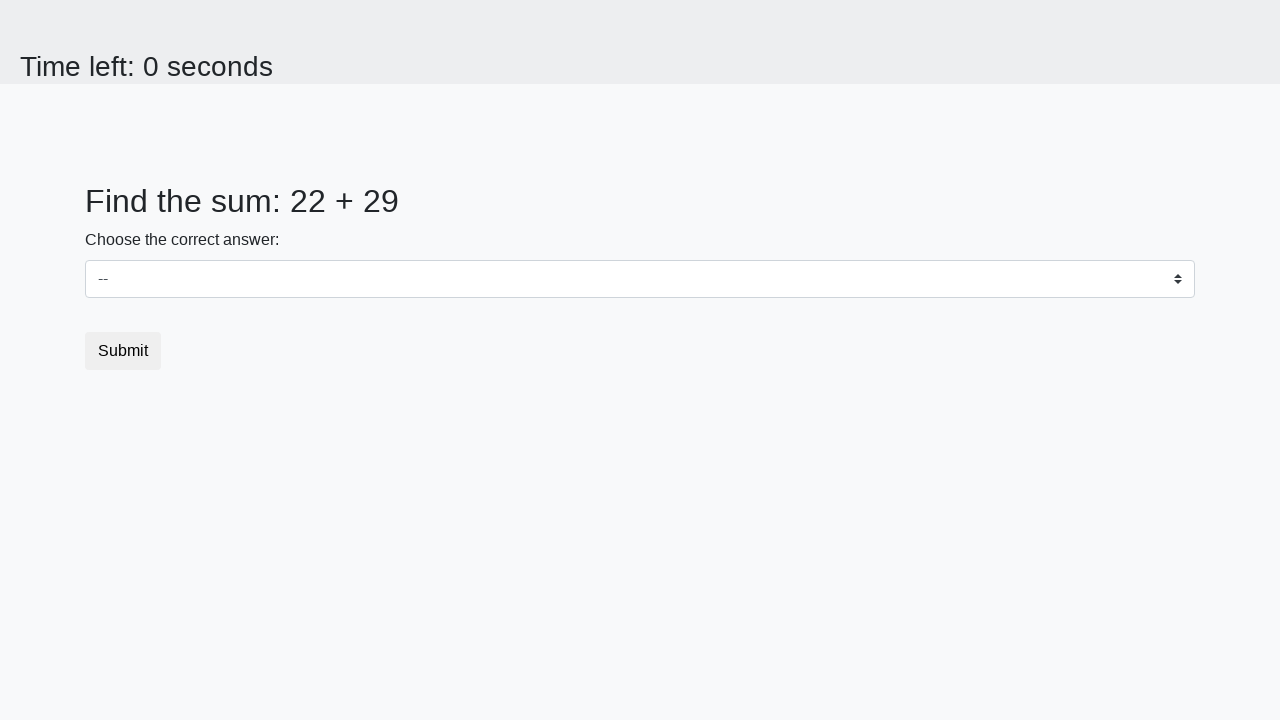

Converted second number to integer
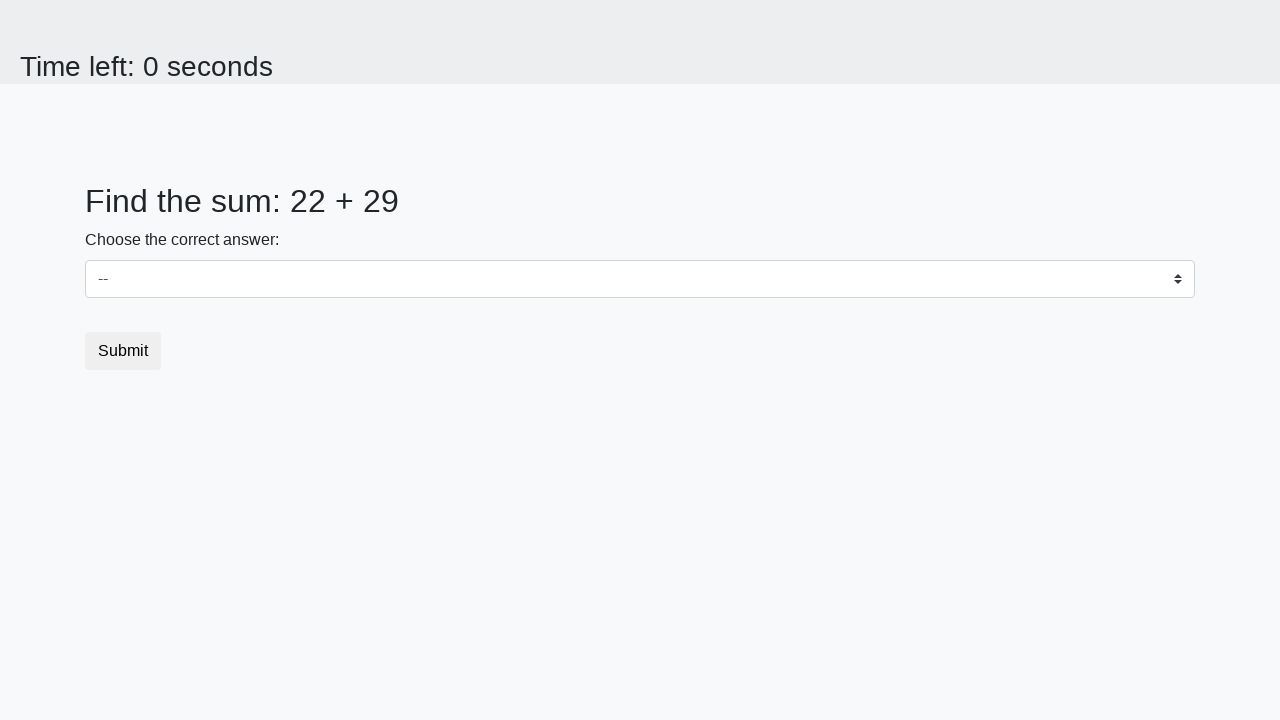

Calculated sum: 22 + 29 = 51
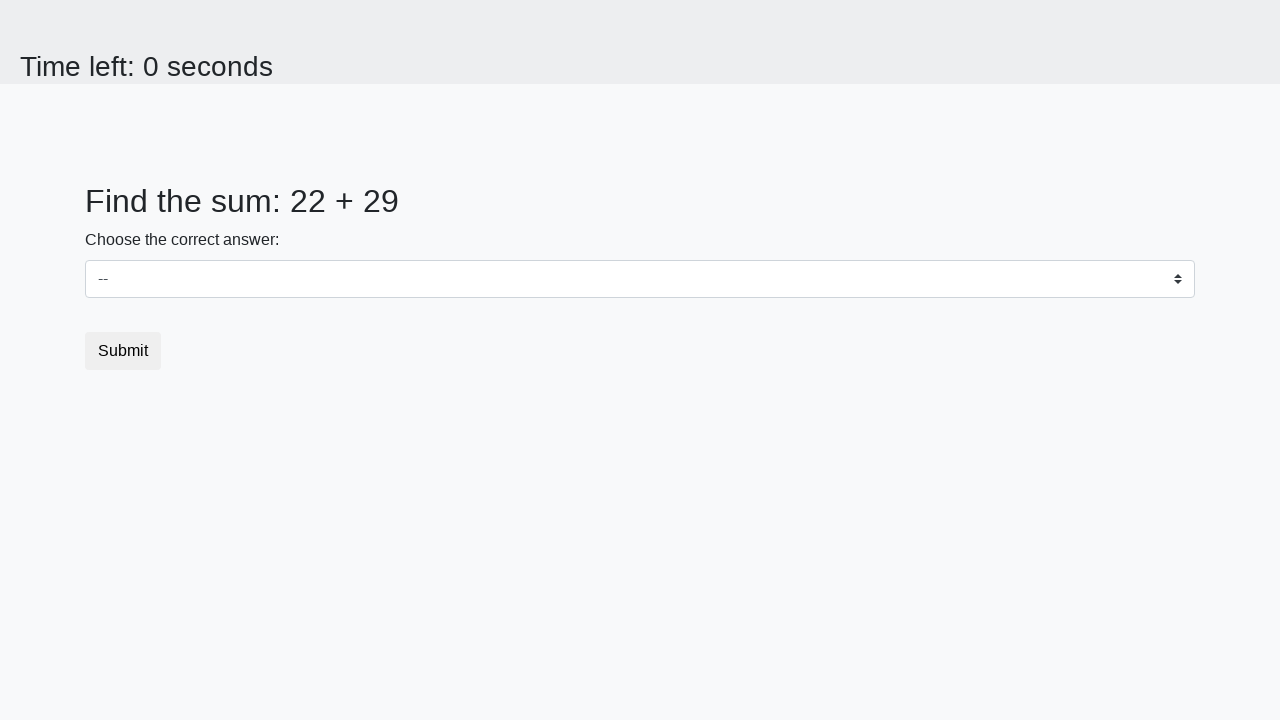

Selected value '51' from dropdown menu on #dropdown
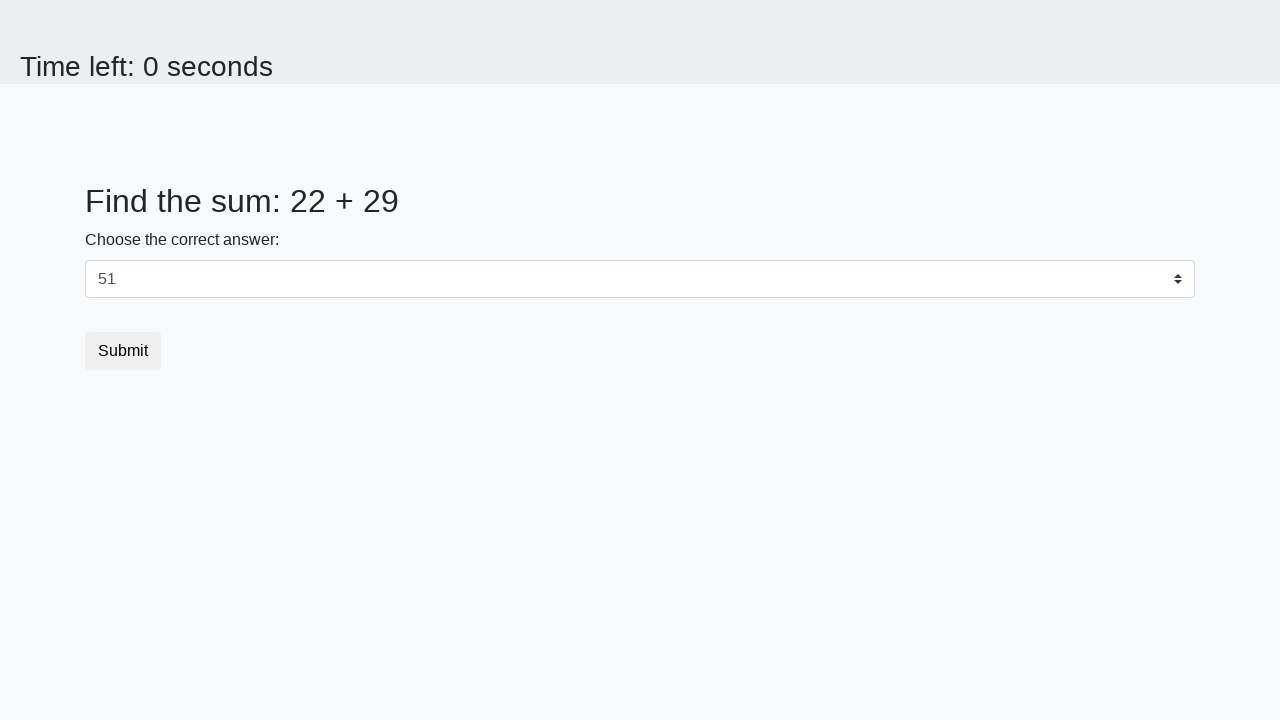

Clicked submit button at (123, 351) on .btn.btn-default
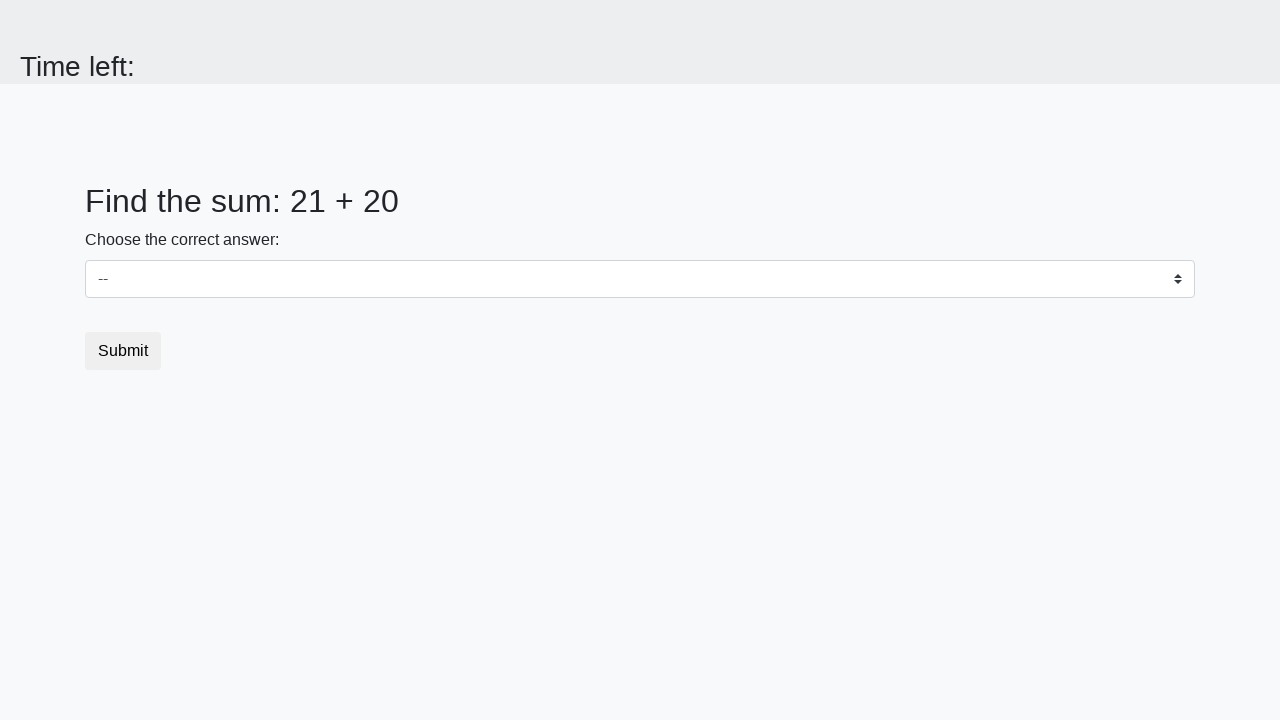

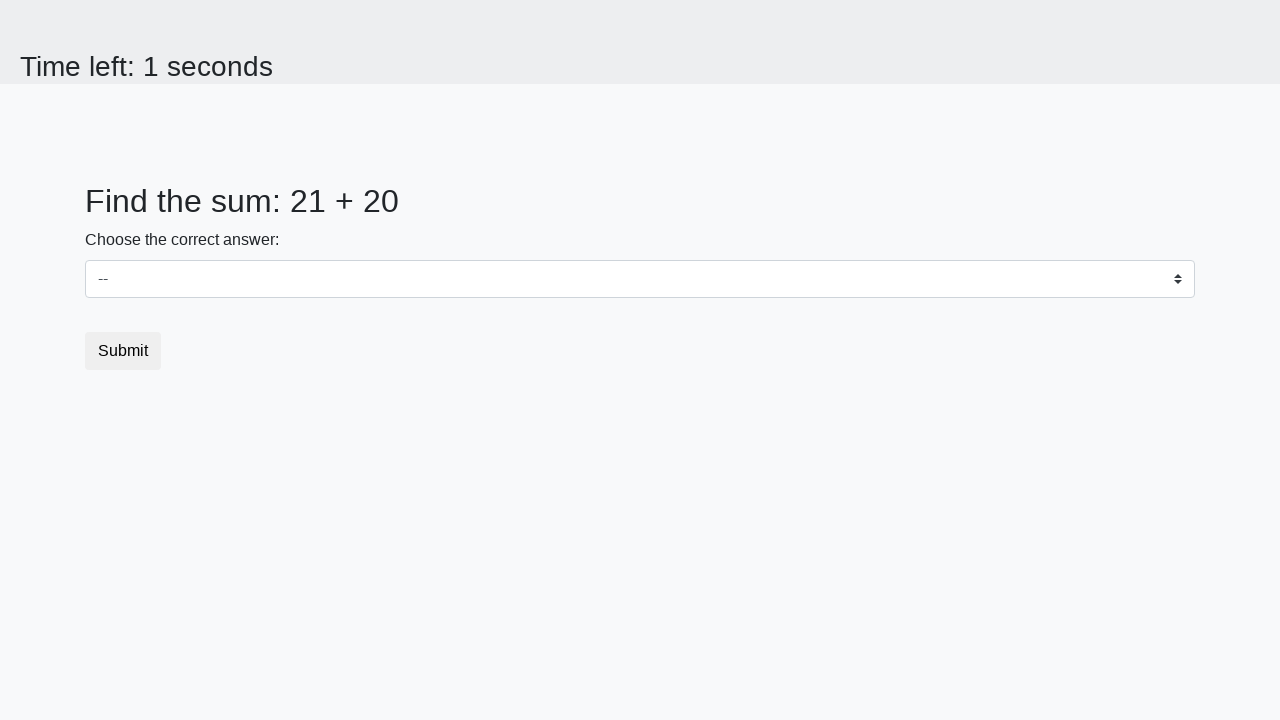